Tests checkbox functionality by checking if a checkbox is selected and clicking it if not

Starting URL: https://syntaxprojects.com/basic-checkbox-demo.php

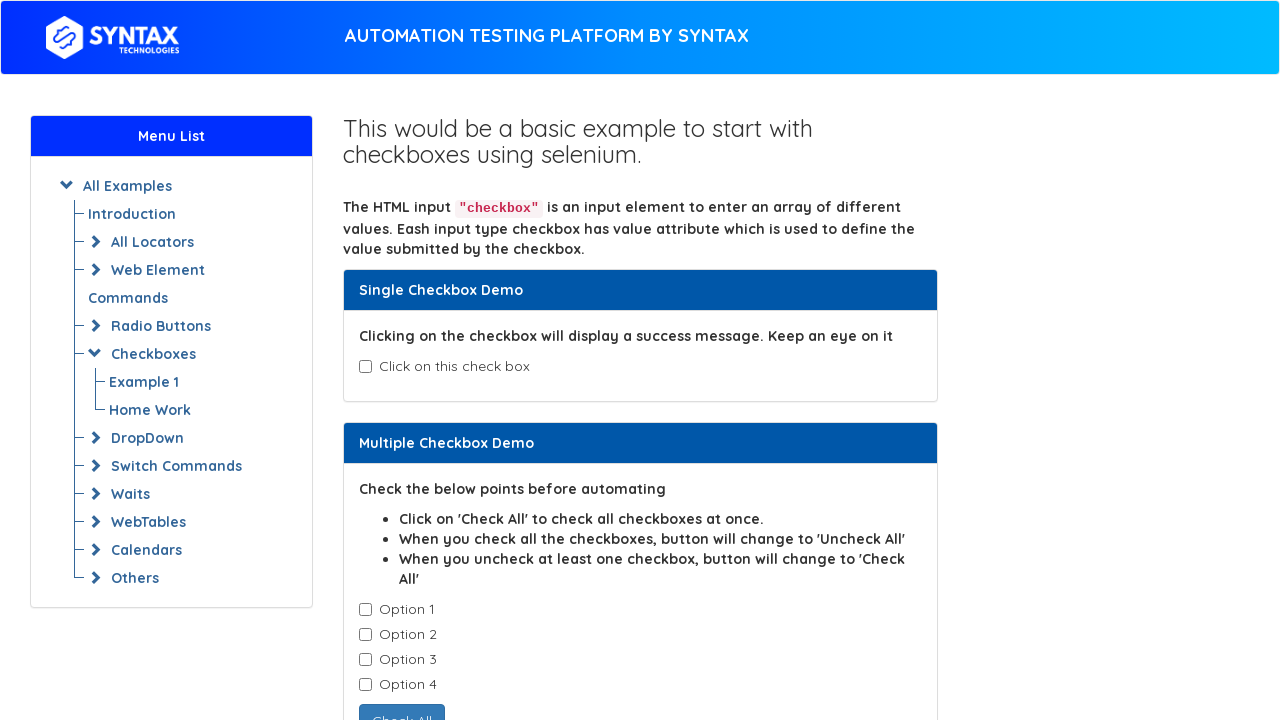

Located checkbox with value 'Option-1'
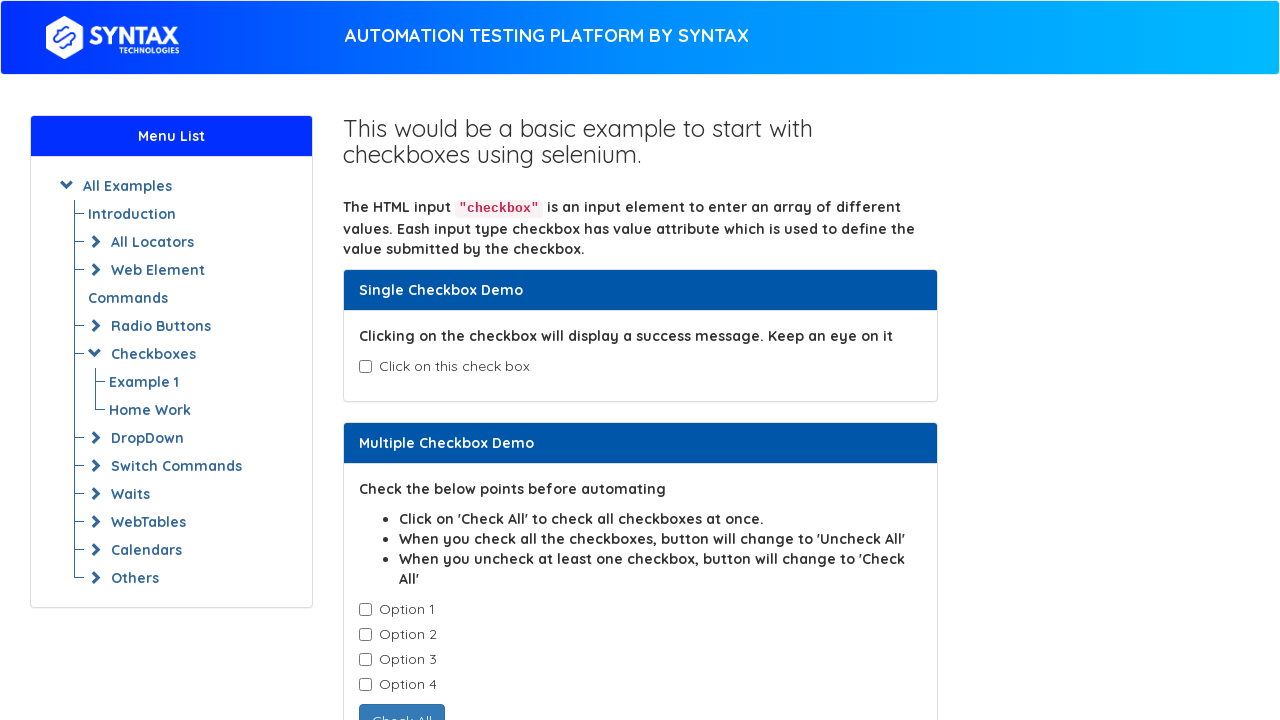

Checkbox is not selected, checking if selected
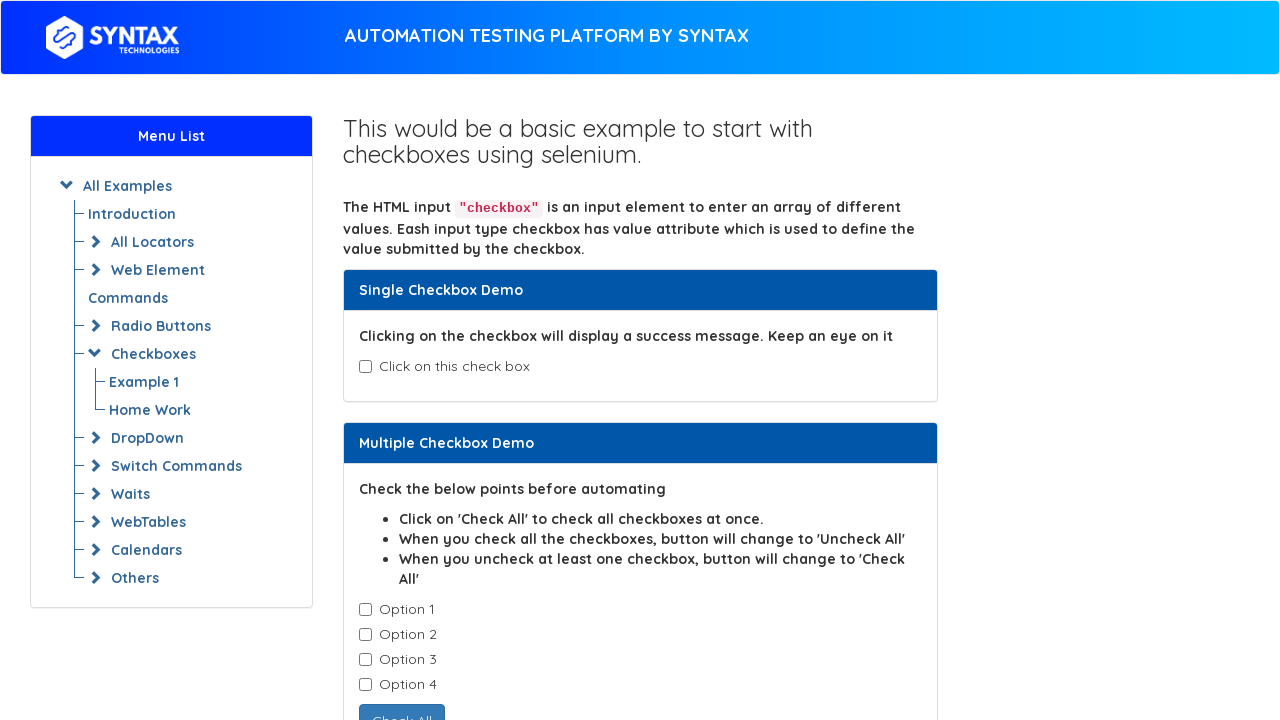

Clicked checkbox to select it at (365, 610) on xpath=//*[@value='Option-1']
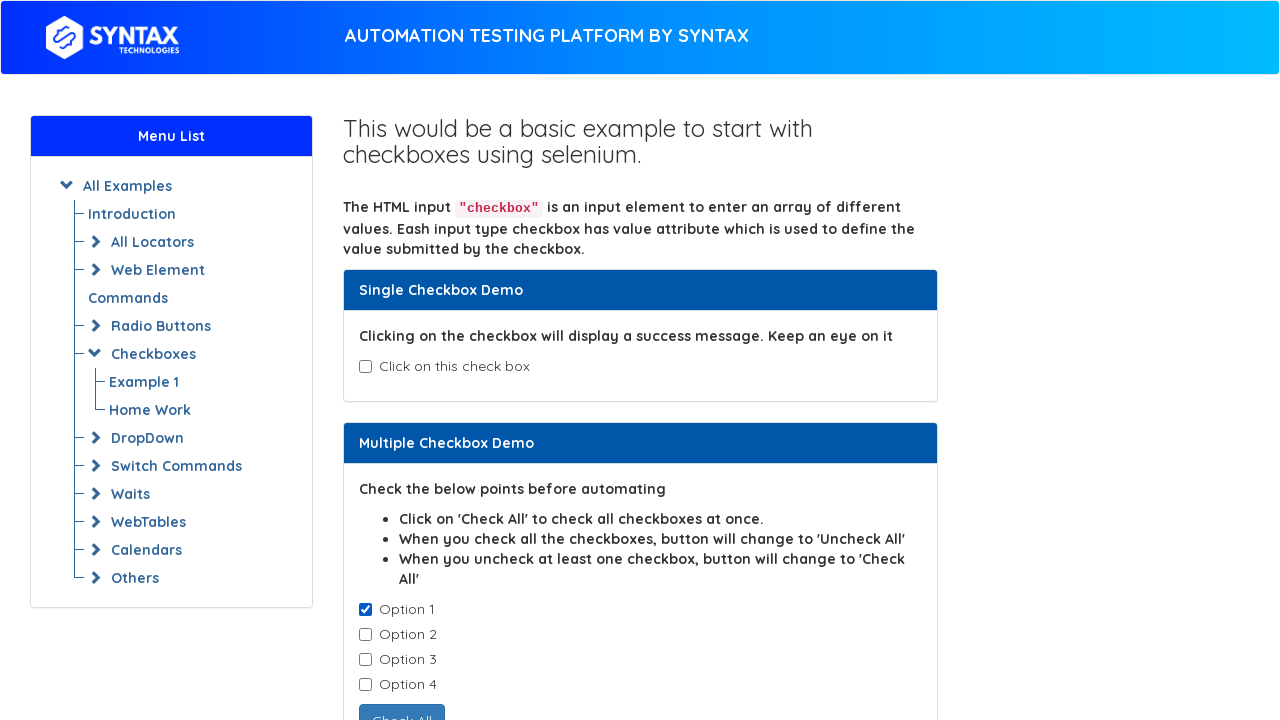

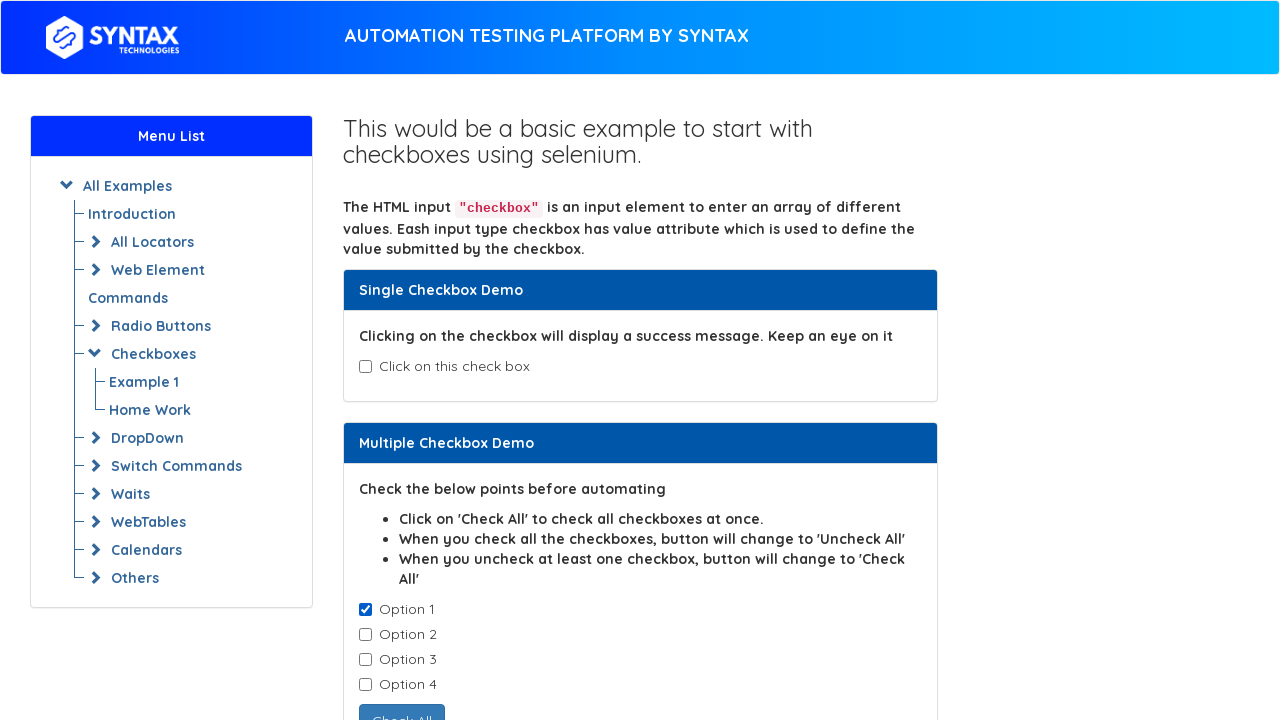